Tests waitForDisplayed functionality by clicking a start button and waiting for dynamic content to appear

Starting URL: https://the-internet.herokuapp.com/dynamic_loading/1

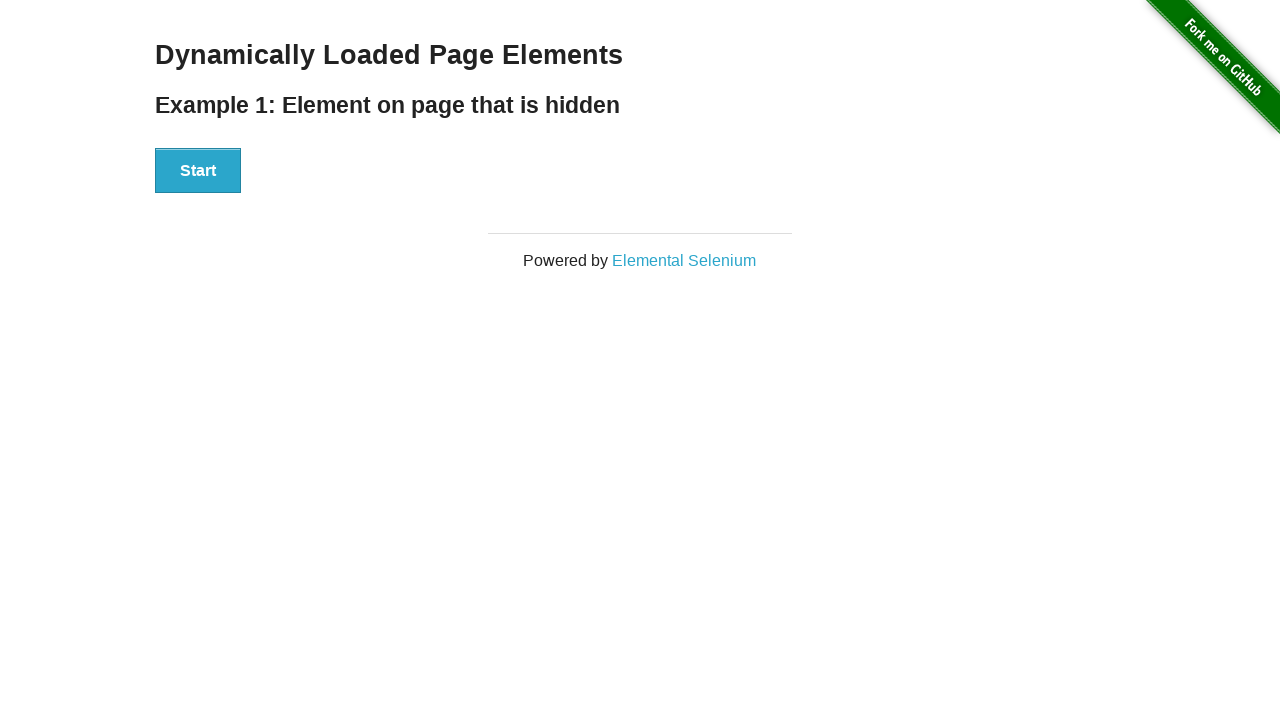

Clicked the start button to initiate dynamic loading at (198, 171) on #start button
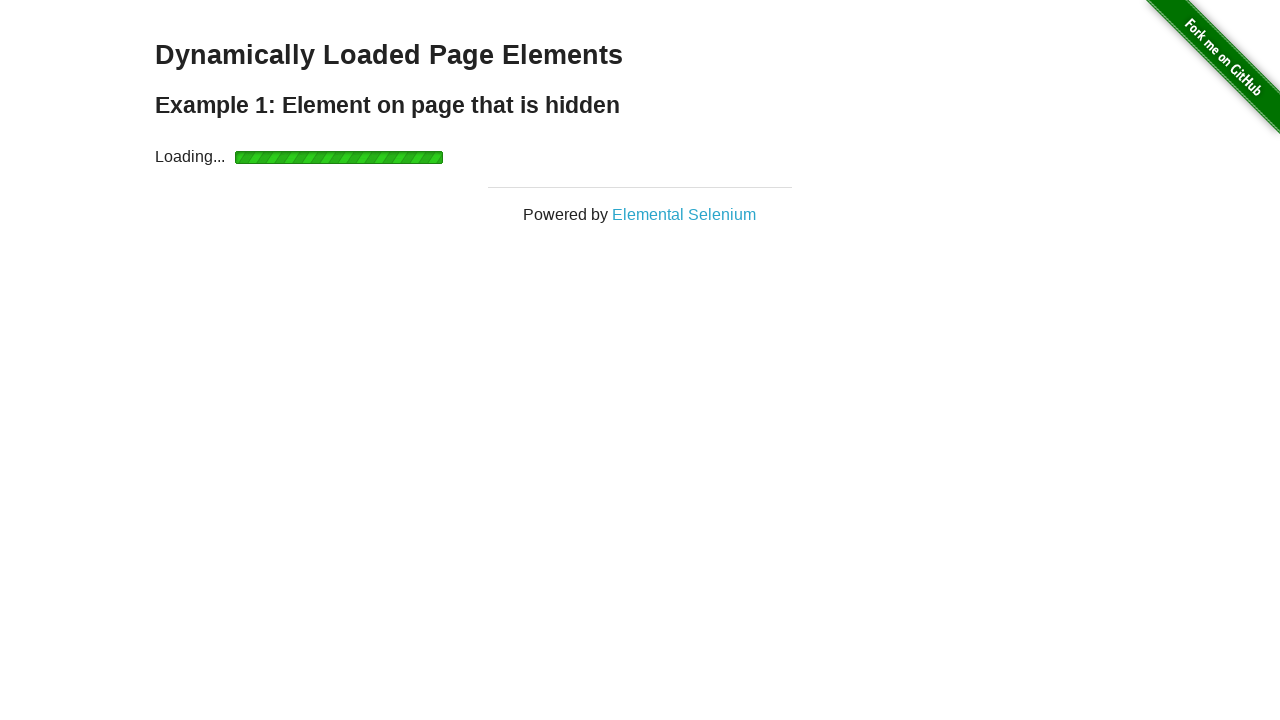

Waited for finish element to become visible
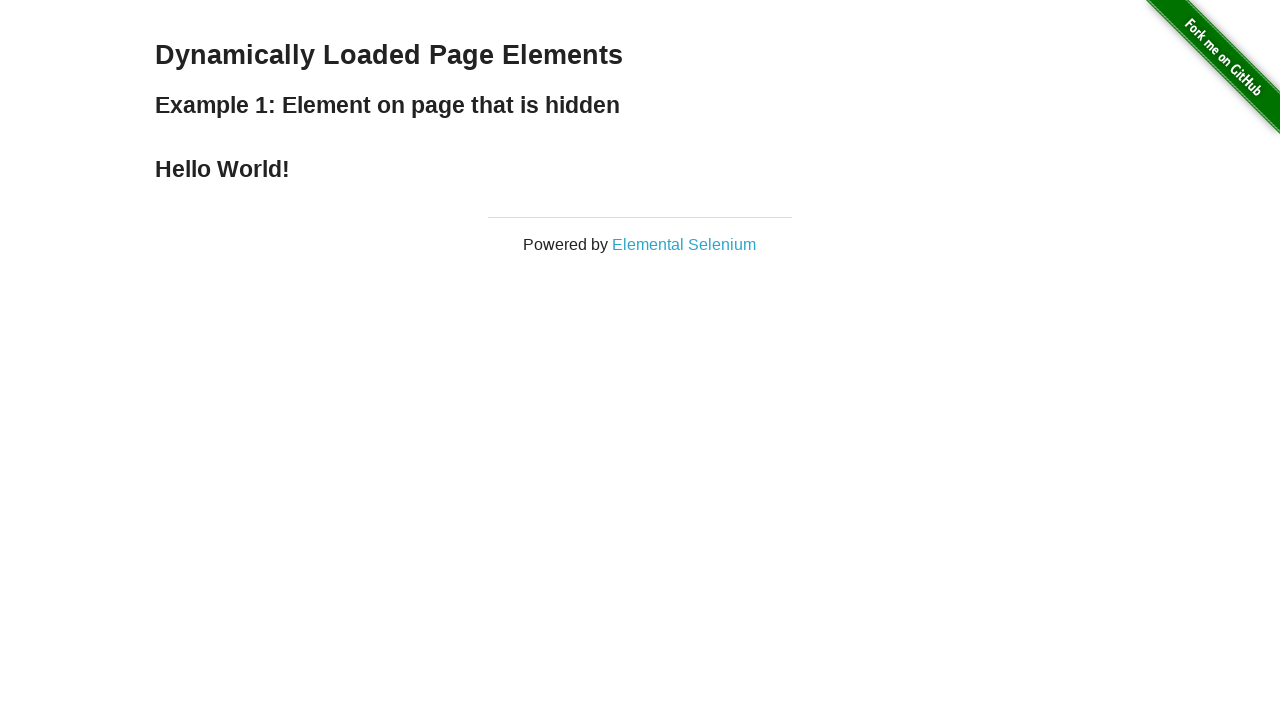

Verified that the h4 heading text content loaded in the finish element
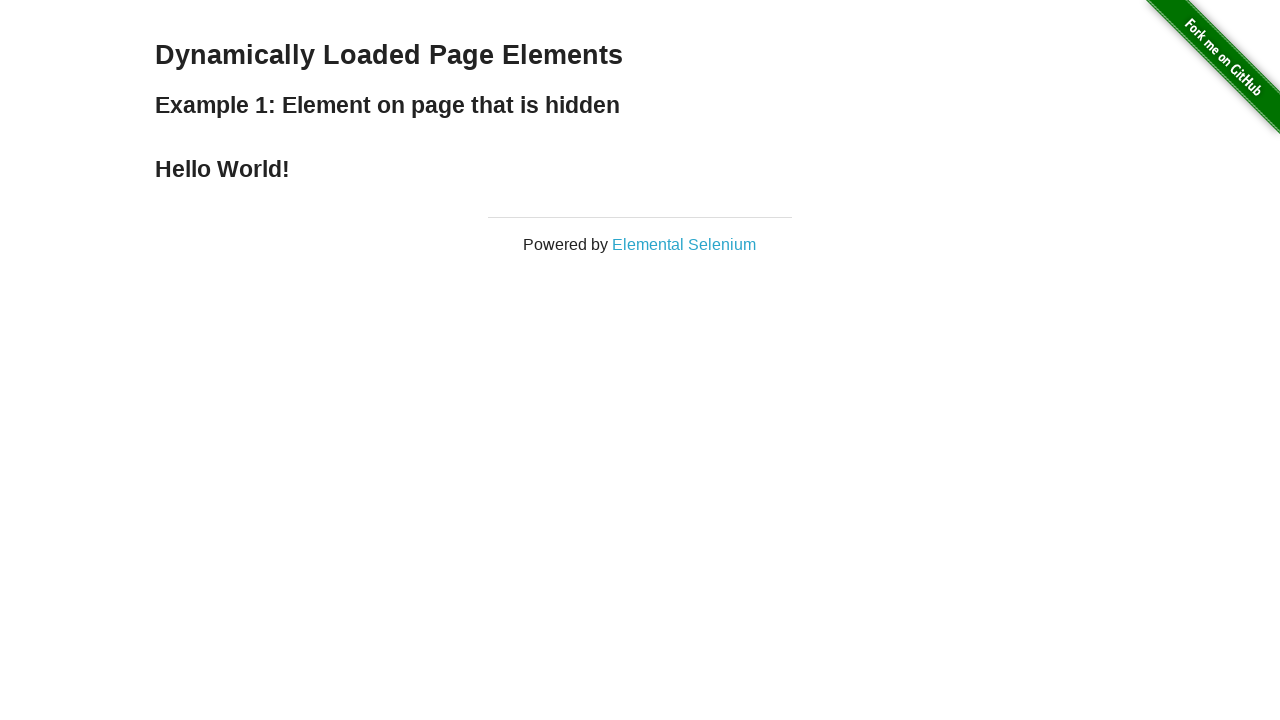

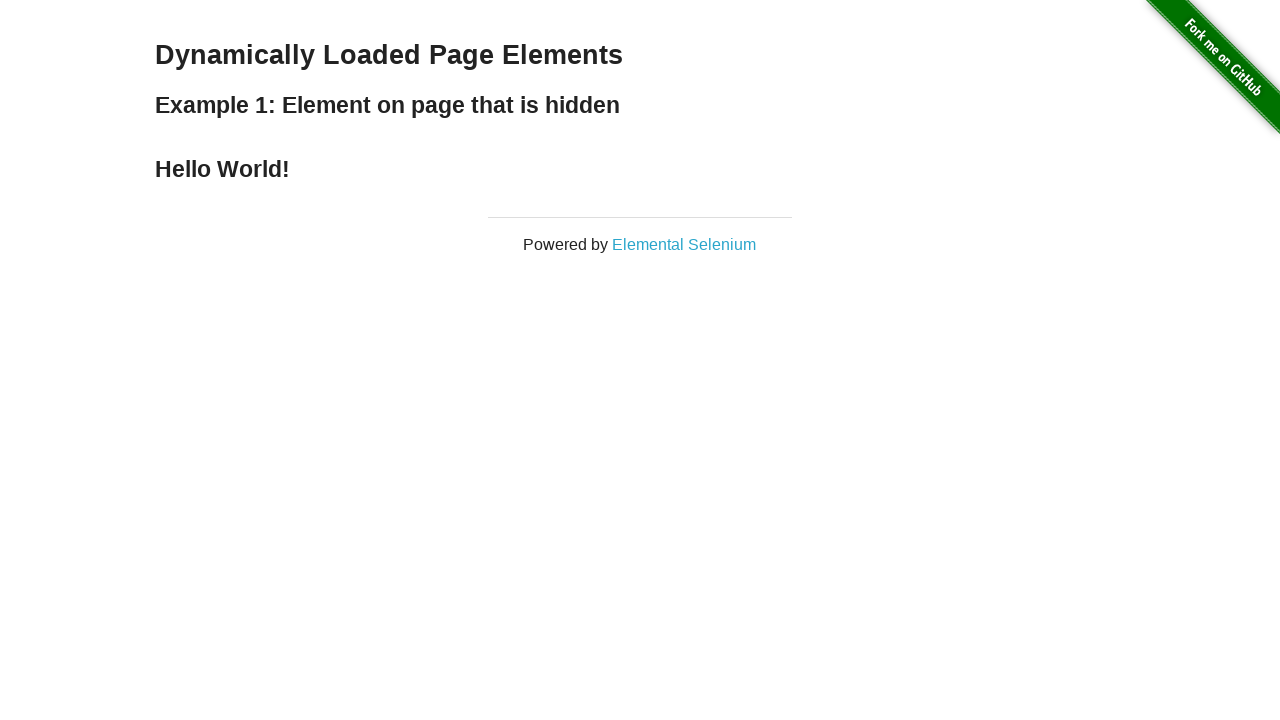